Tests link scoping on a page by counting links in different sections and opening footer column links in new tabs to verify they work

Starting URL: https://rahulshettyacademy.com/AutomationPractice/

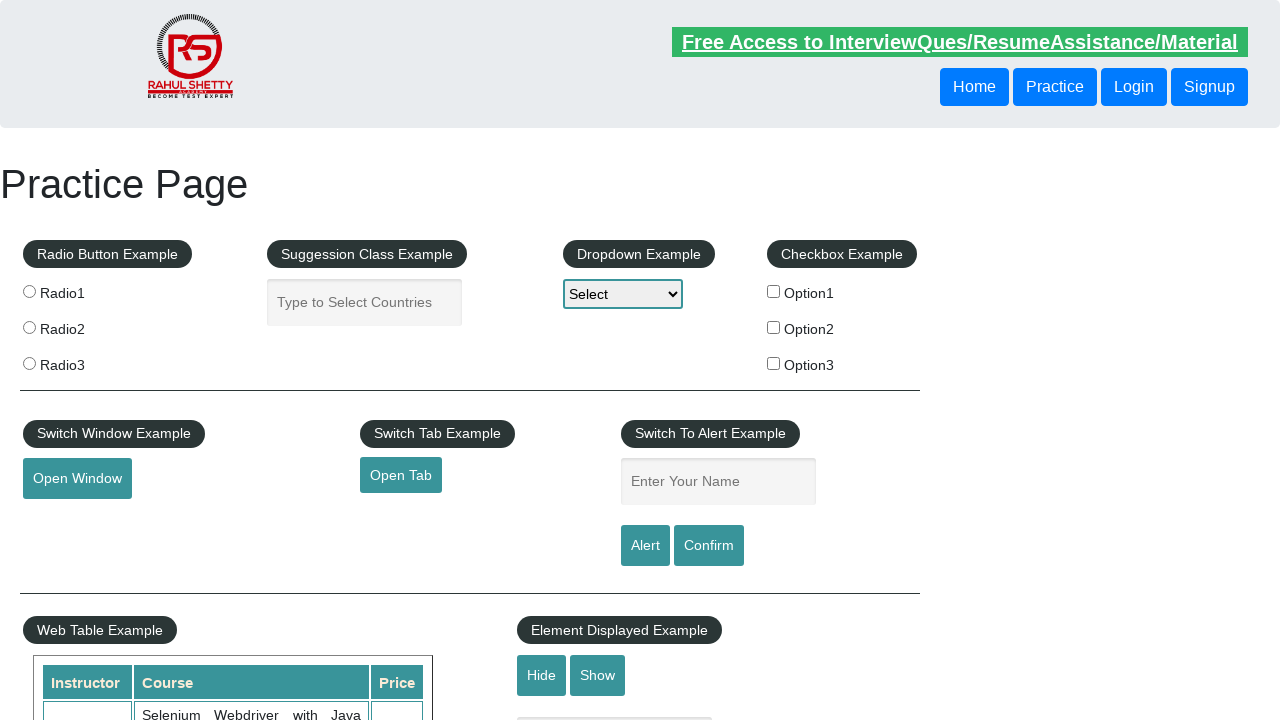

Counted all links on page: 27
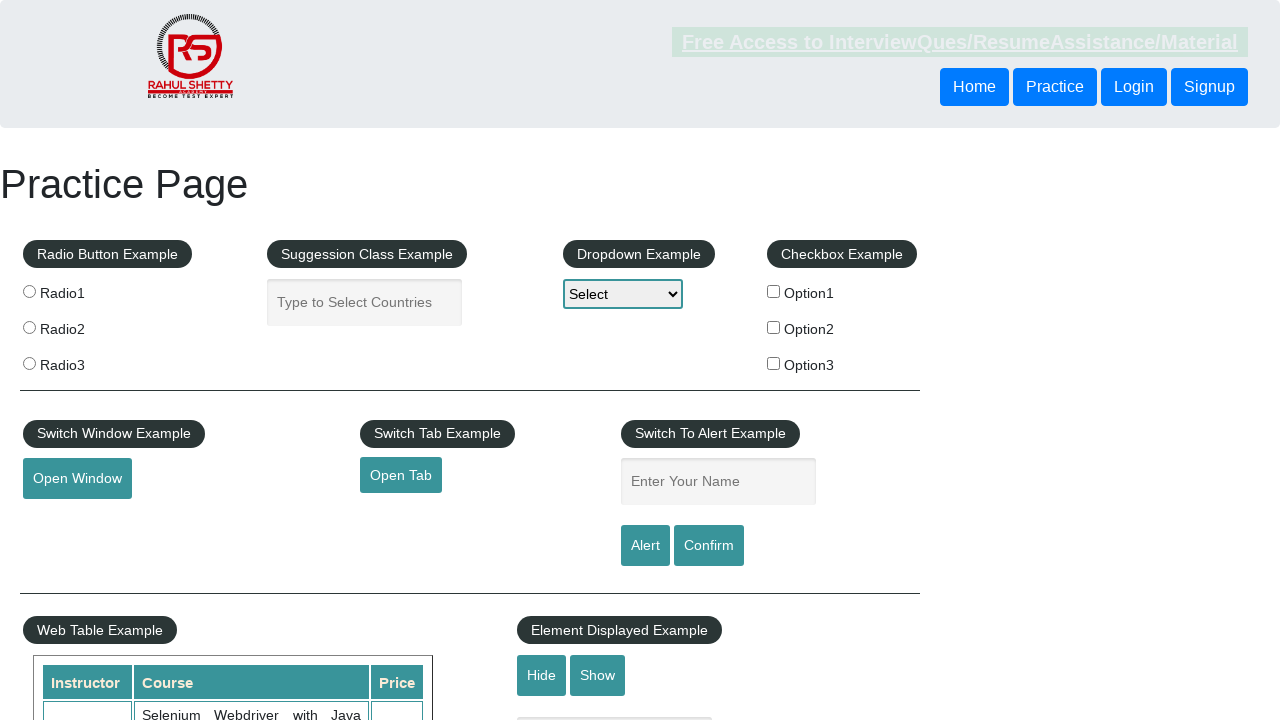

Counted links in footer section: 20
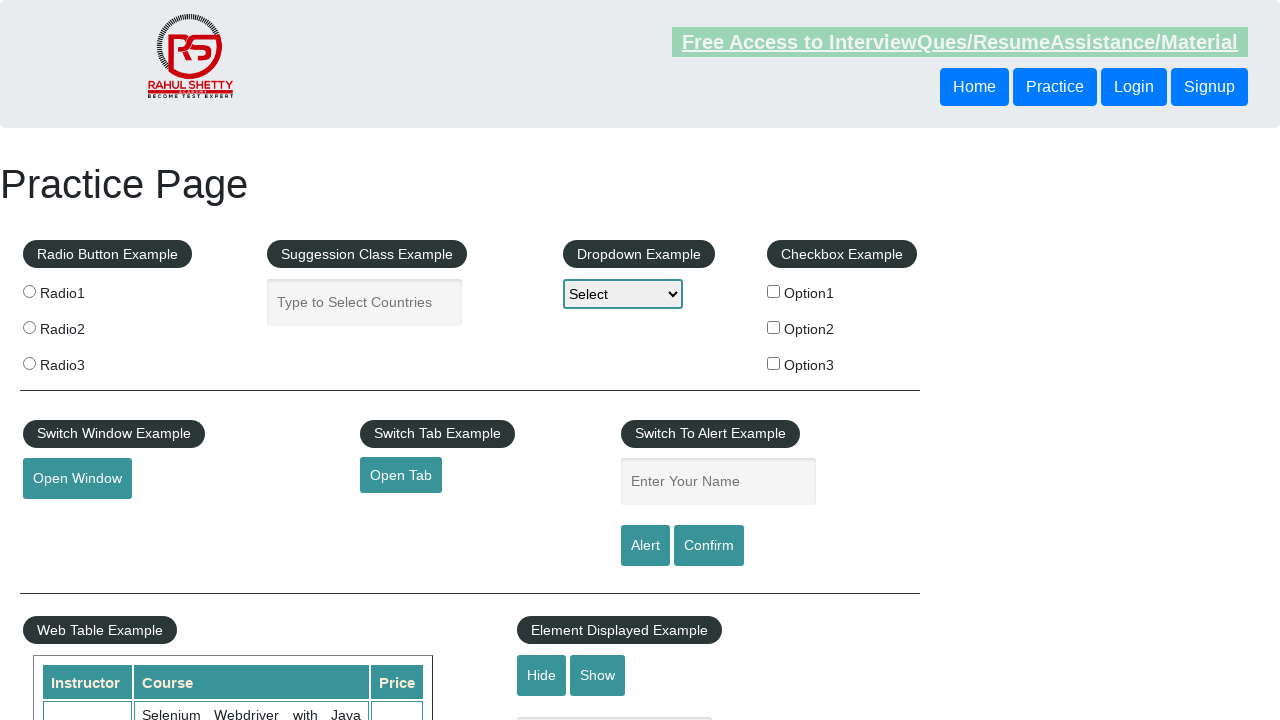

Counted links in first footer column: 5
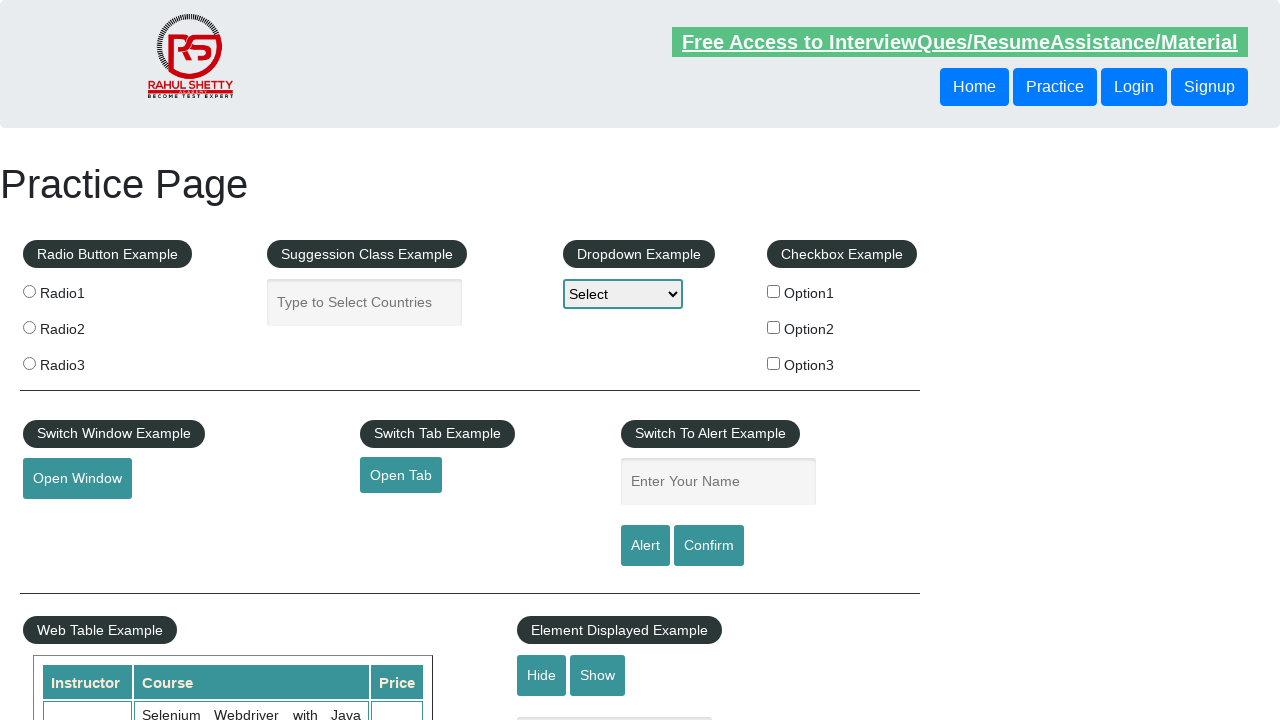

Collected 4 link hrefs from first footer column
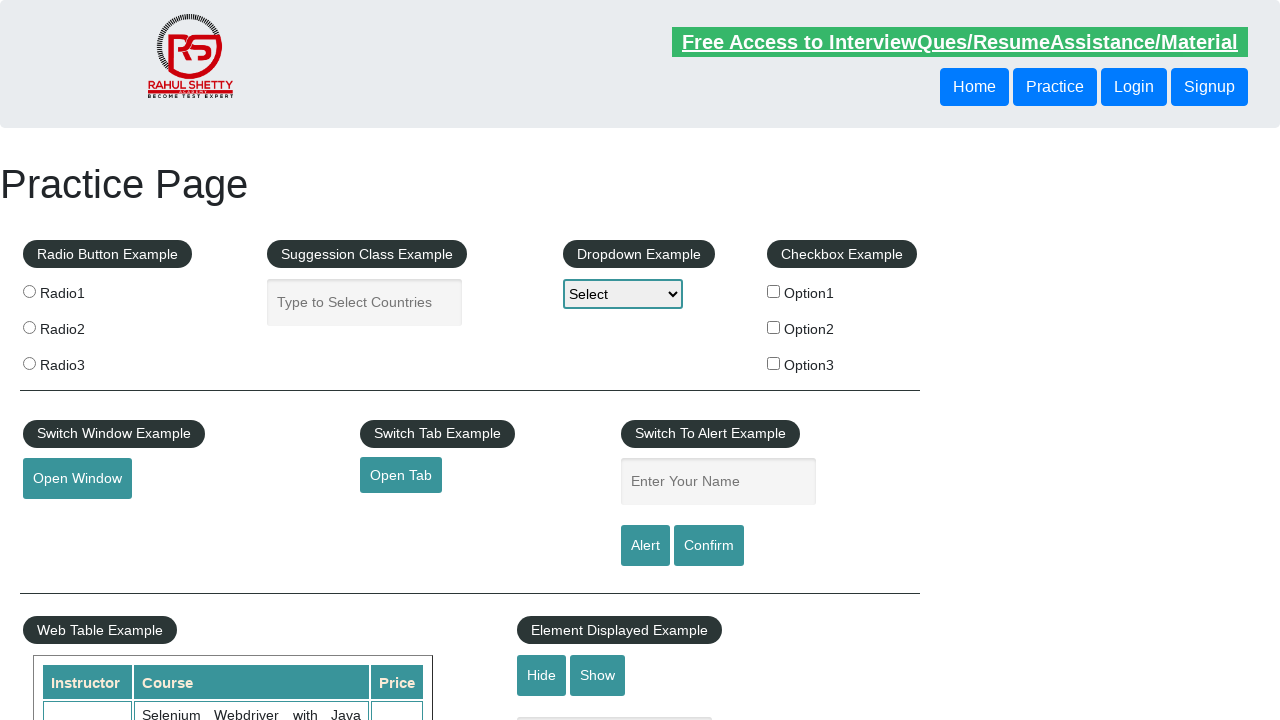

Created new tab for URL: http://www.restapitutorial.com/
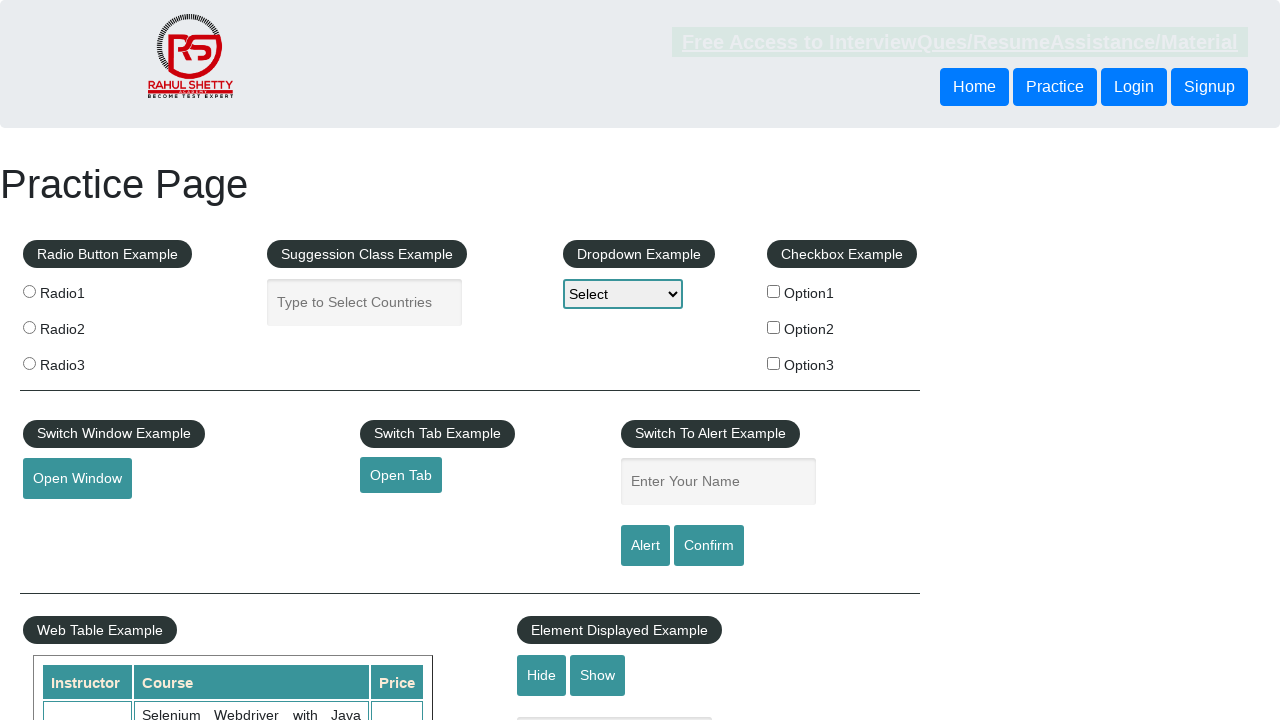

Navigated to http://www.restapitutorial.com/, page title: REST API Tutorial
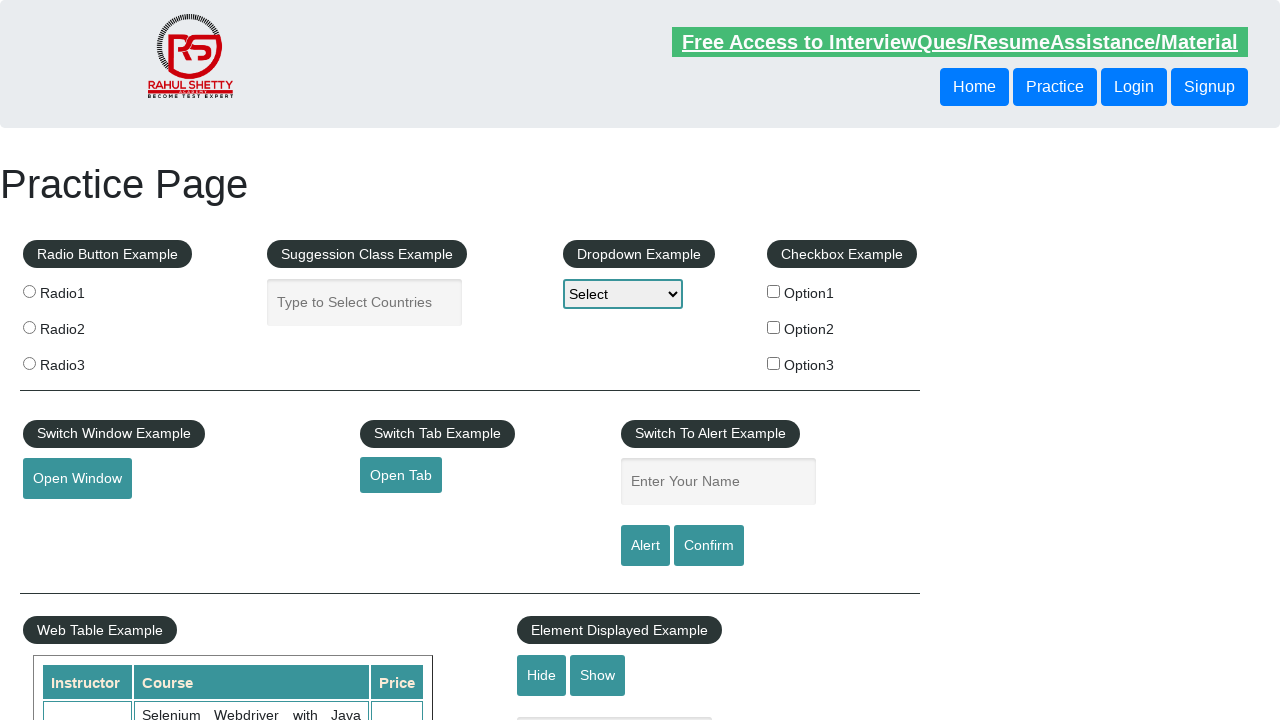

Closed tab for http://www.restapitutorial.com/
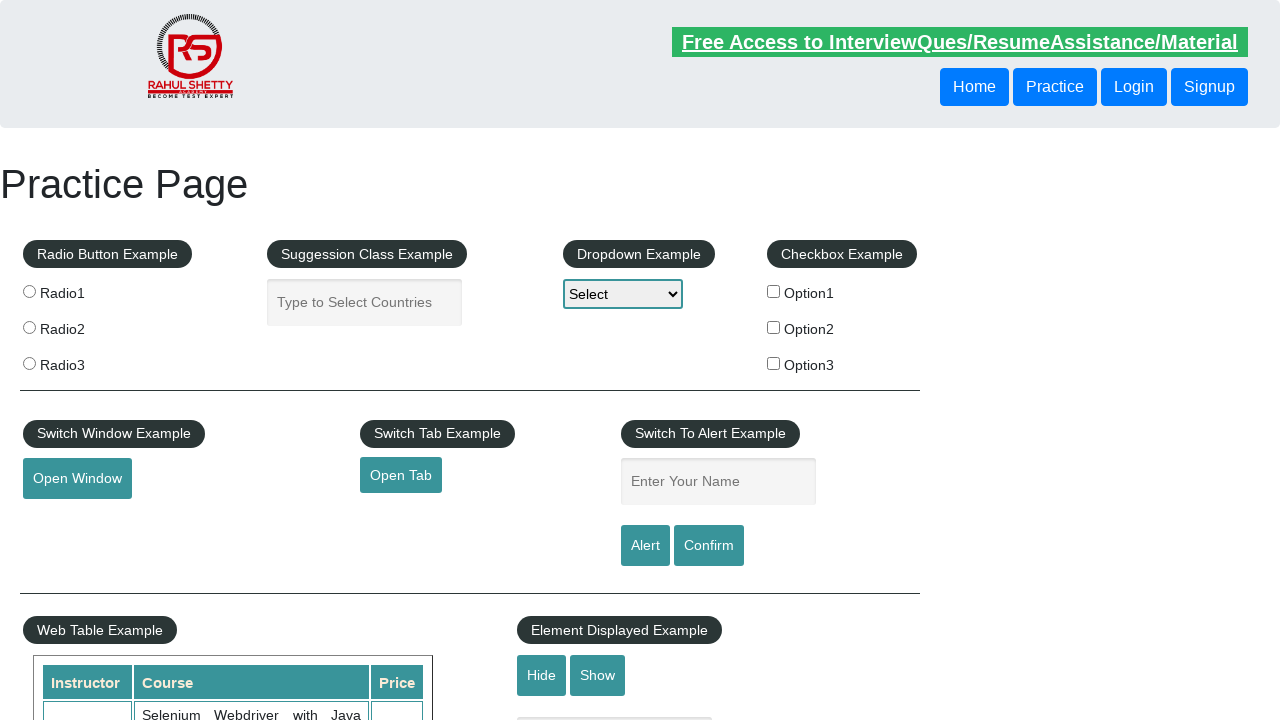

Created new tab for URL: https://www.soapui.org/
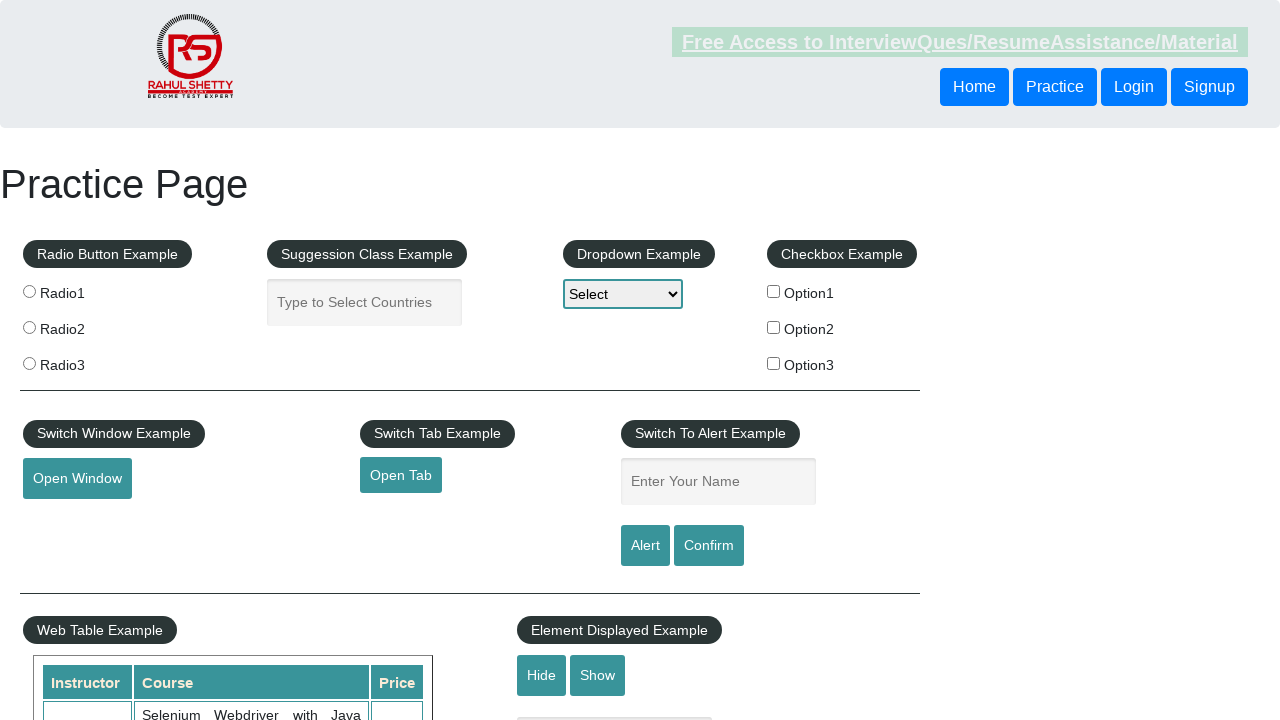

Navigated to https://www.soapui.org/, page title: The World’s Most Popular API Testing Tool | SoapUI
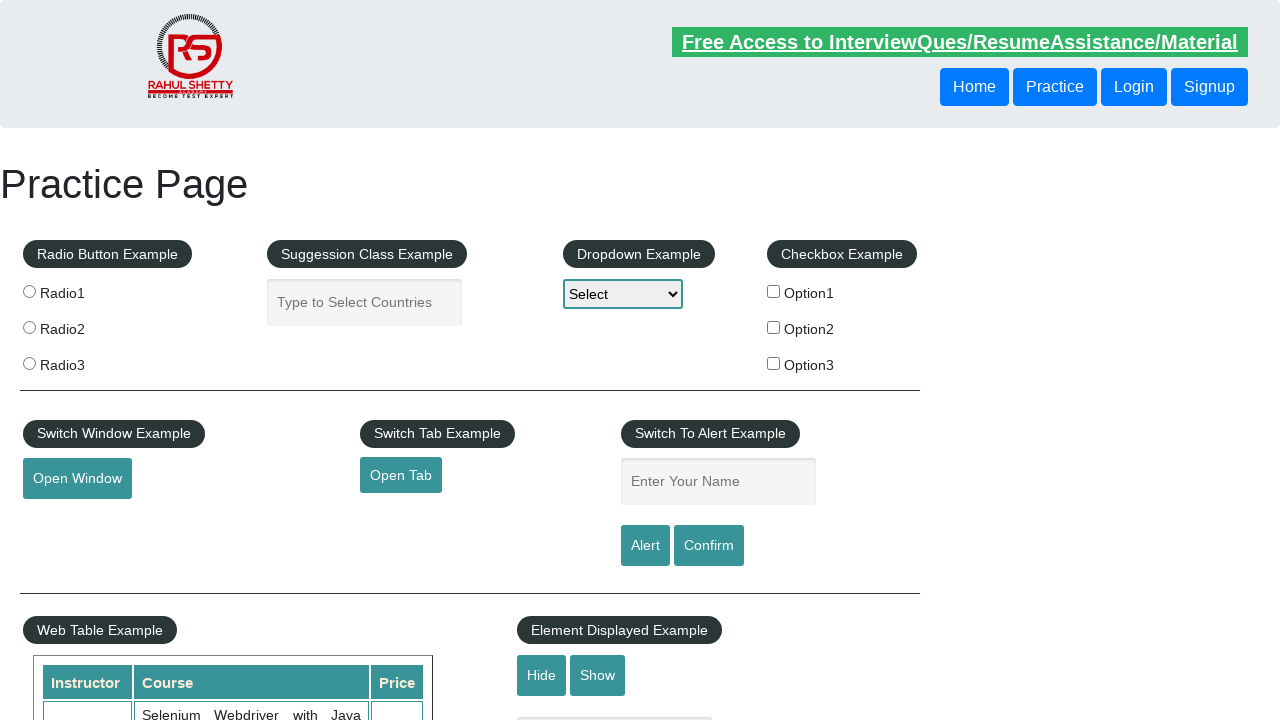

Closed tab for https://www.soapui.org/
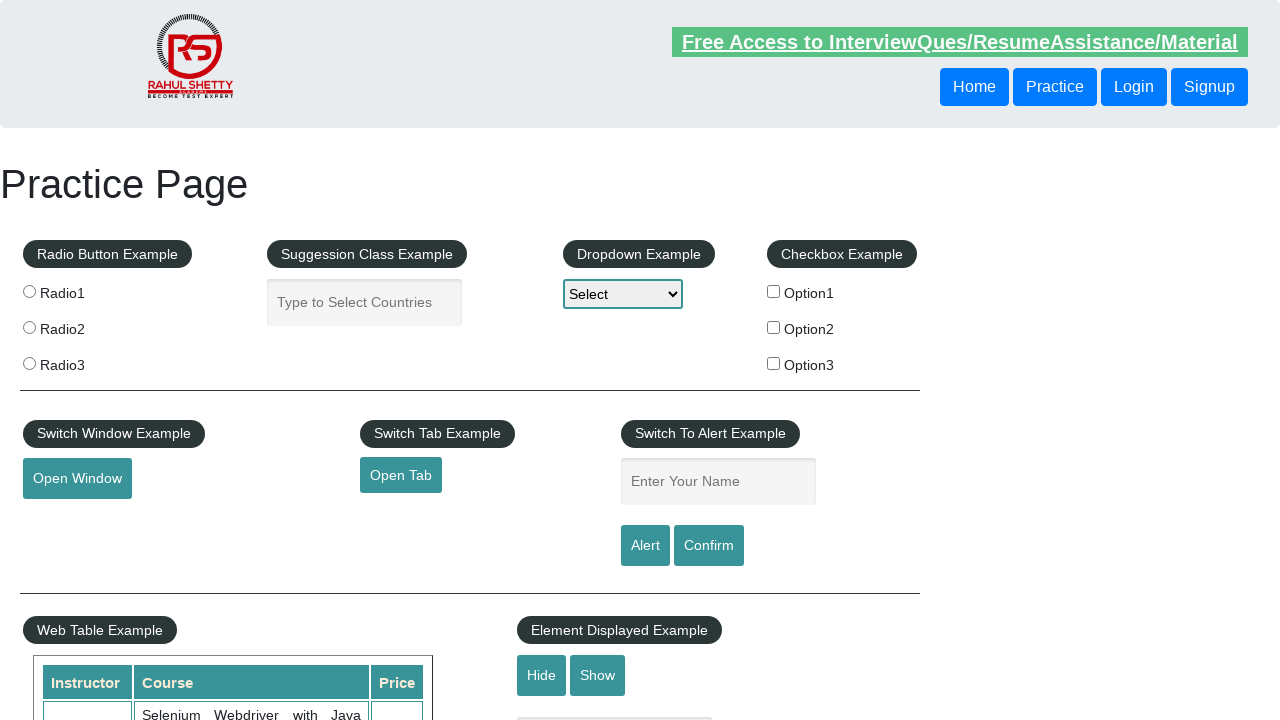

Created new tab for URL: https://courses.rahulshettyacademy.com/p/appium-tutorial
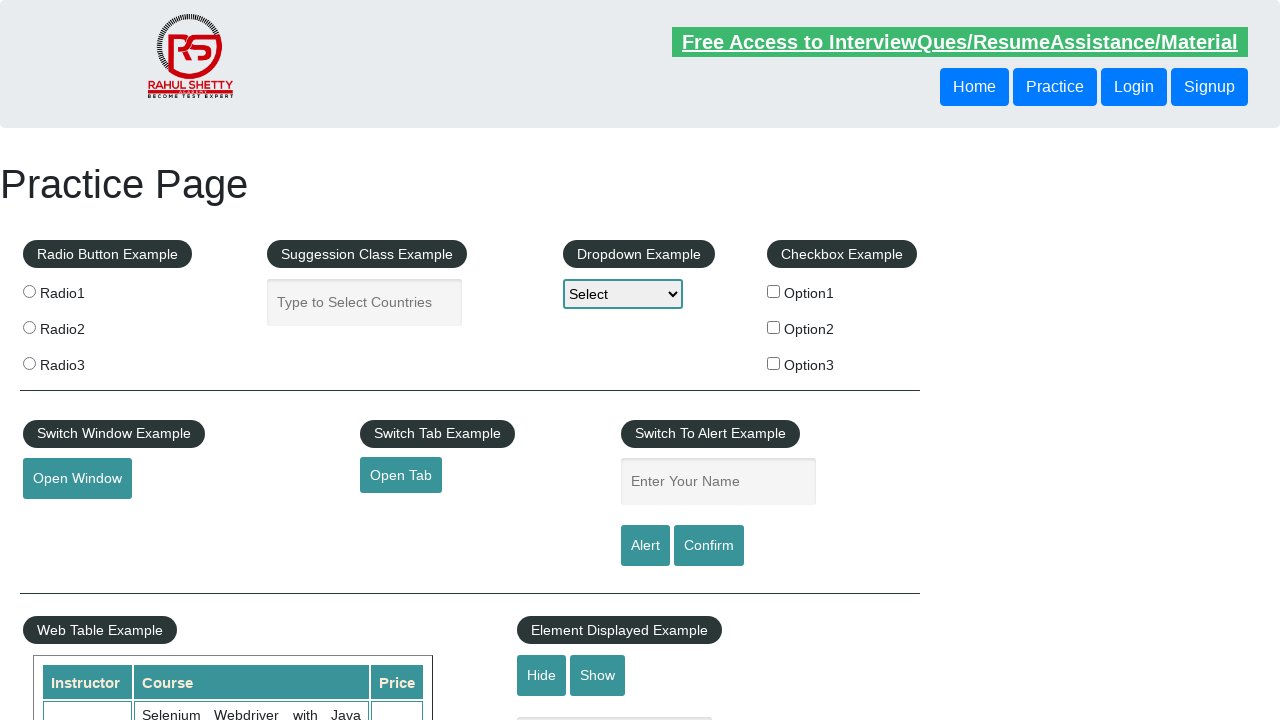

Navigated to https://courses.rahulshettyacademy.com/p/appium-tutorial, page title: Appium tutorial for Mobile Apps testing | RahulShetty Academy | Rahul
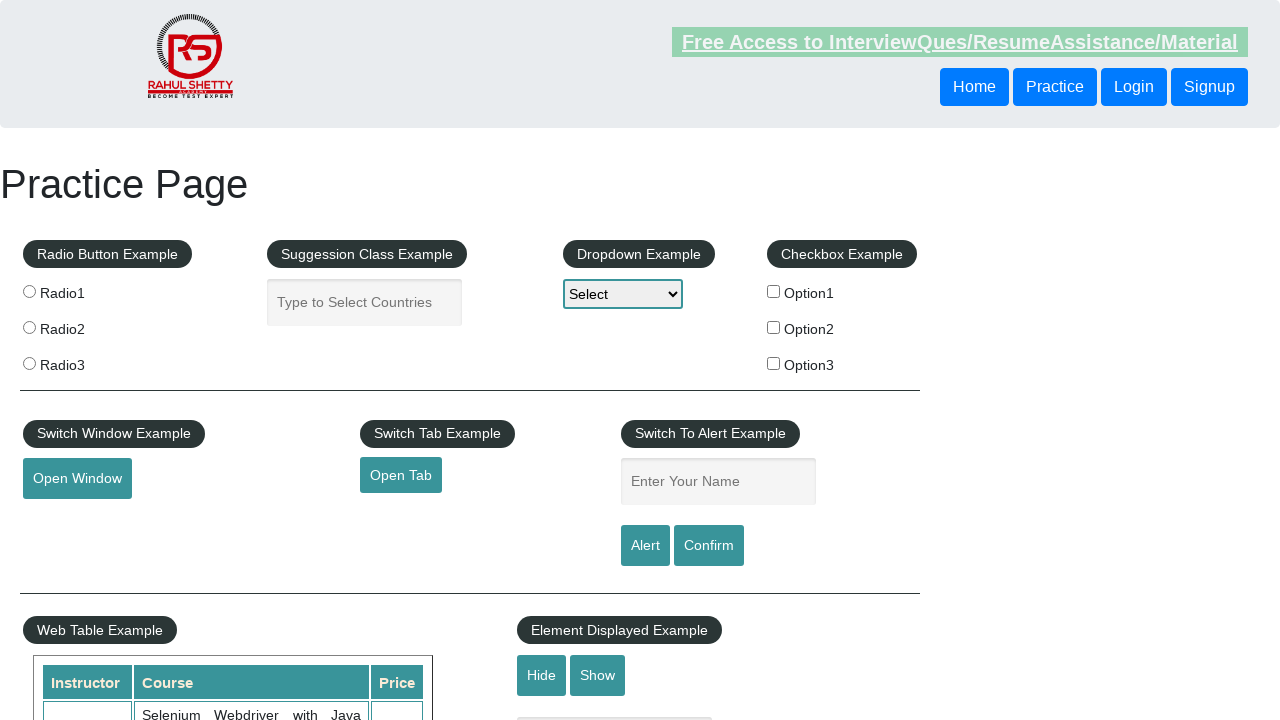

Closed tab for https://courses.rahulshettyacademy.com/p/appium-tutorial
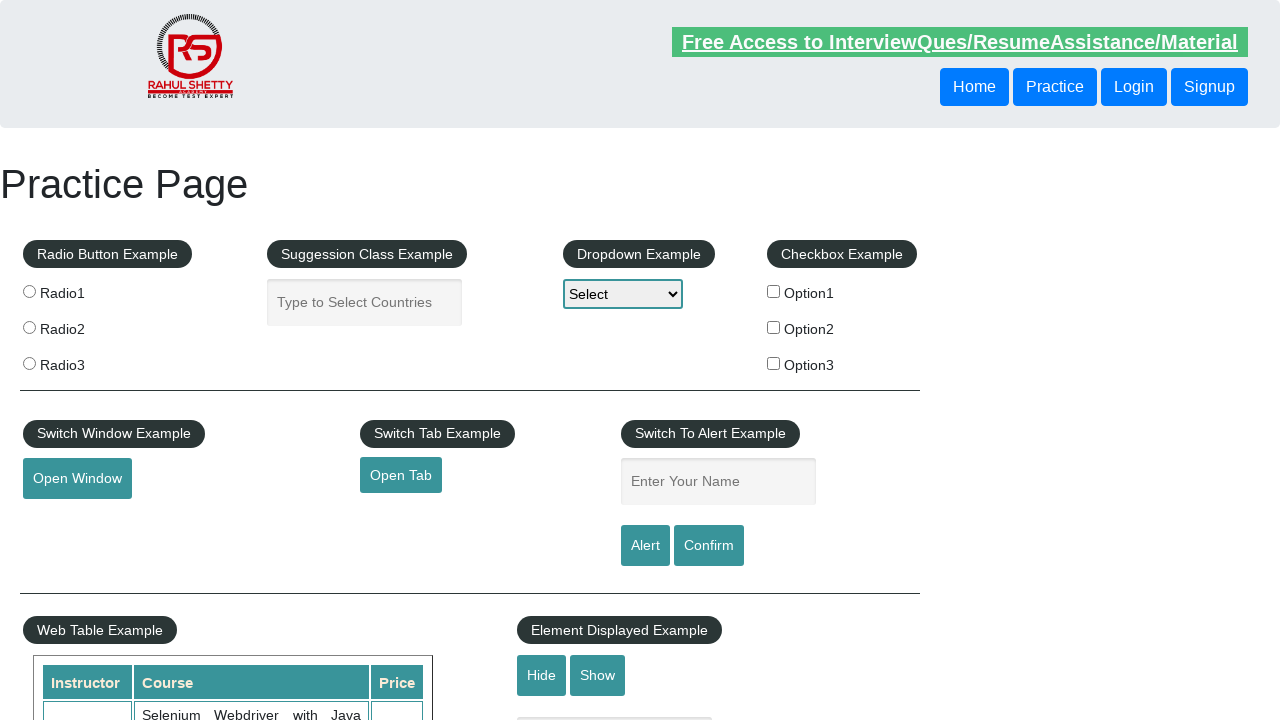

Created new tab for URL: https://jmeter.apache.org/
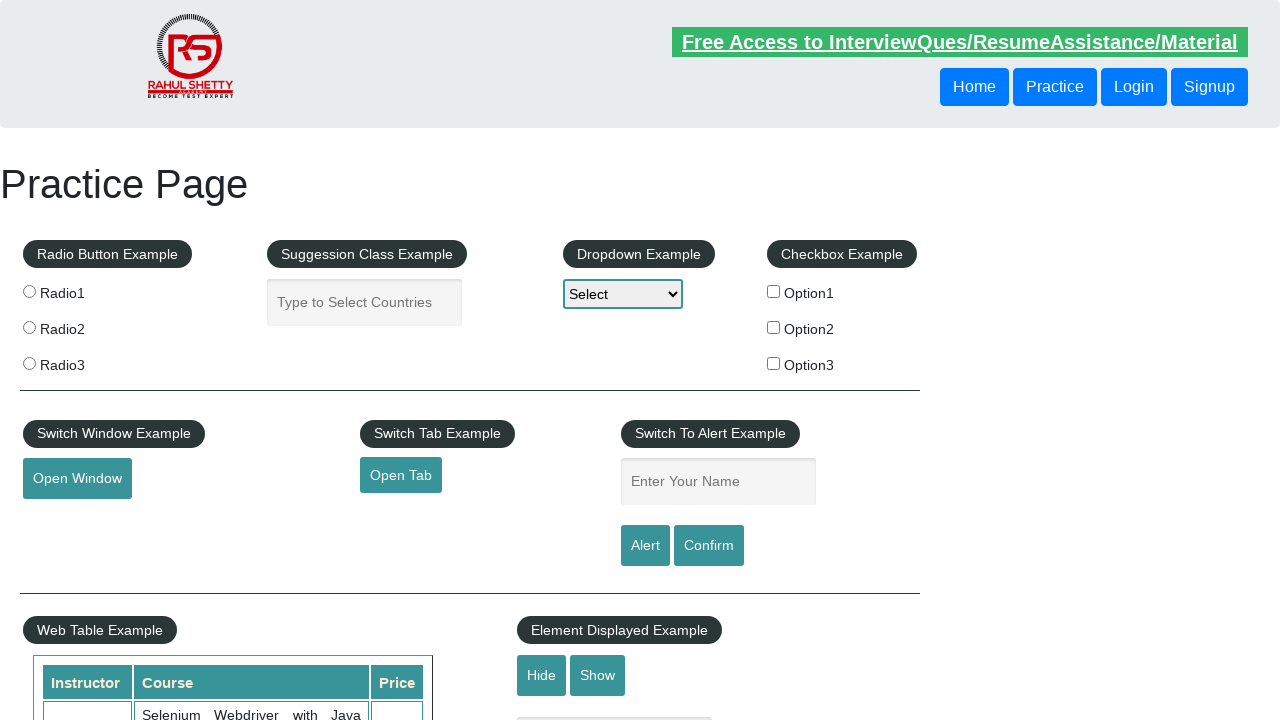

Navigated to https://jmeter.apache.org/, page title: Apache JMeter - Apache JMeter™
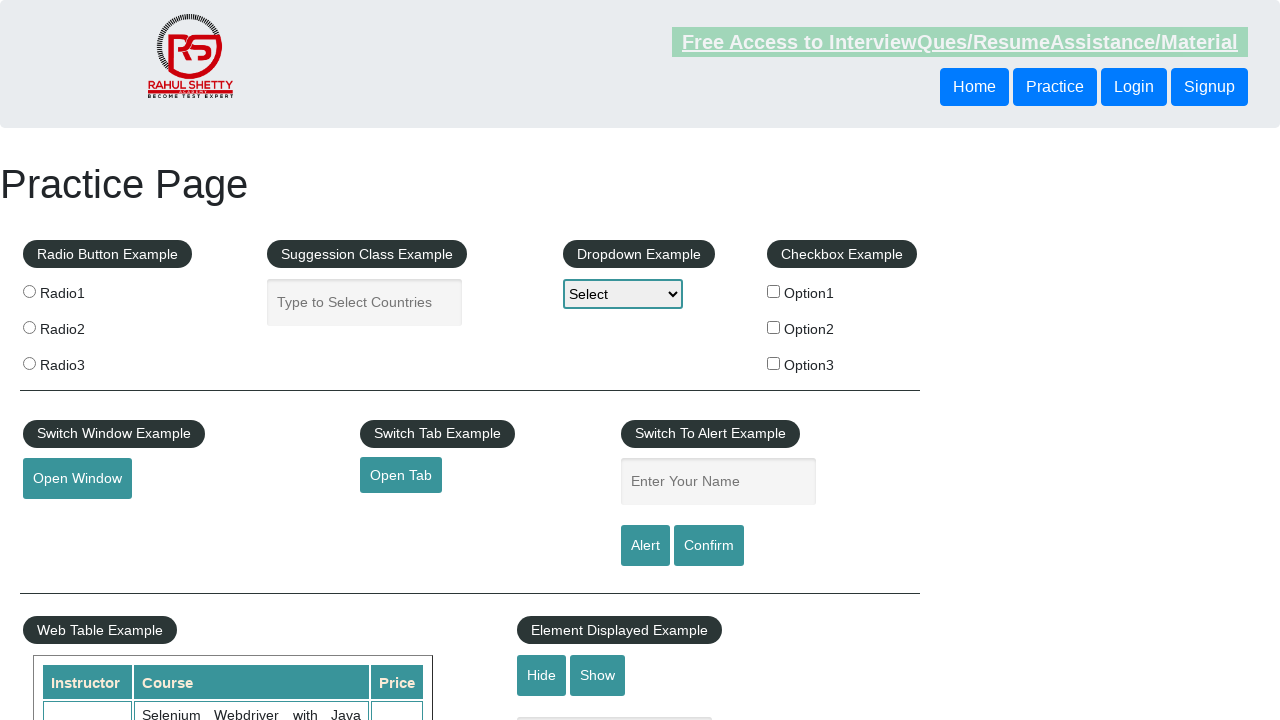

Closed tab for https://jmeter.apache.org/
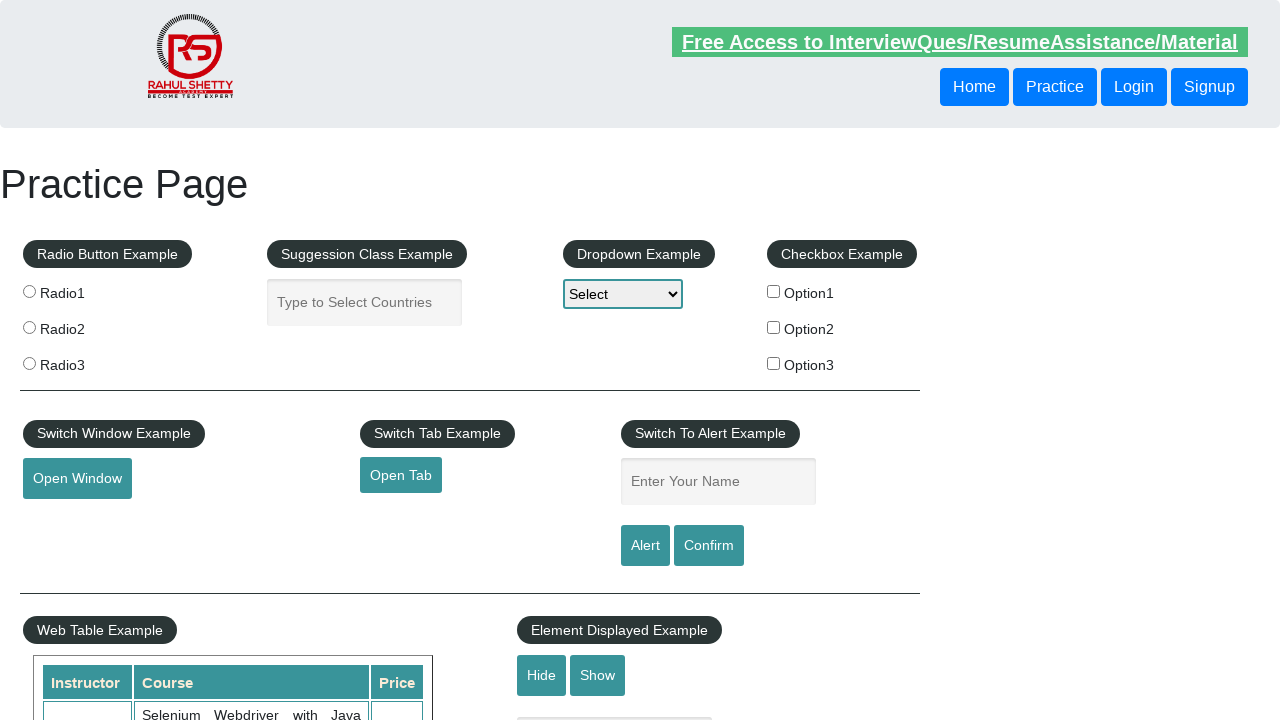

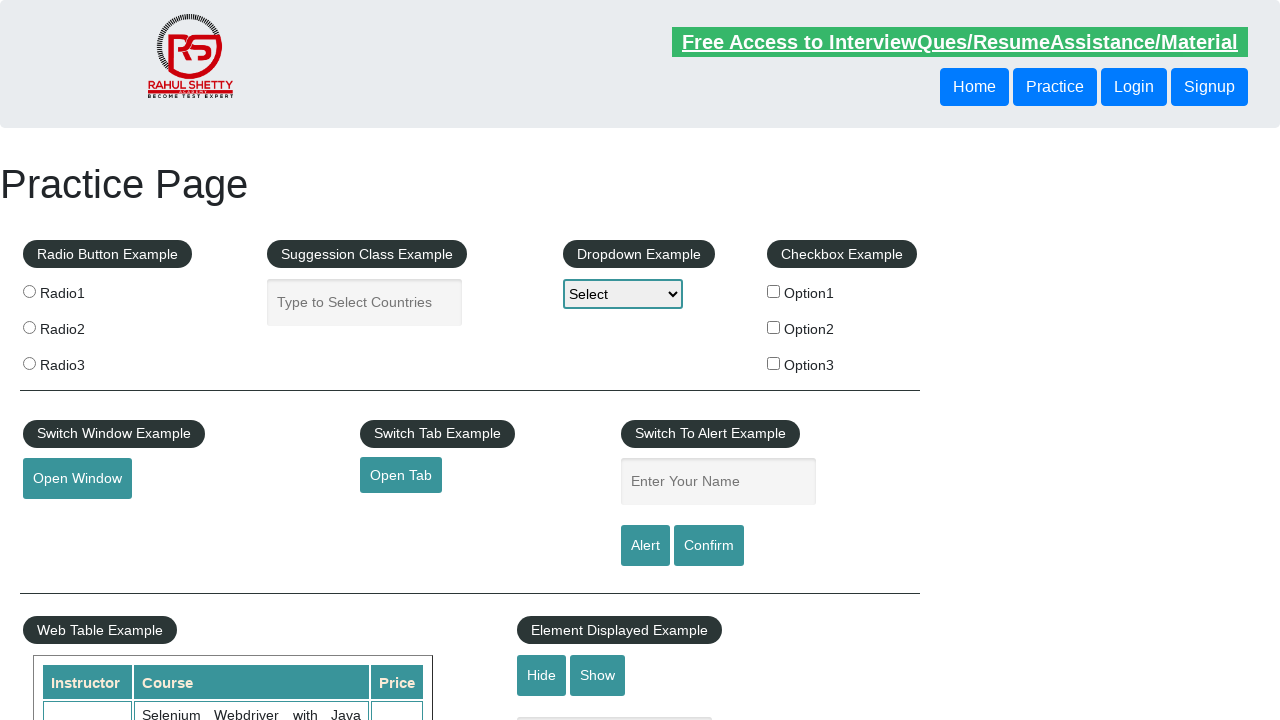